Tests dismissing and accepting a JavaScript confirm dialog by clicking a button, dismissing the confirm to verify cancel result, then clicking again and accepting to verify ok result.

Starting URL: https://automationfc.github.io/basic-form/index.html

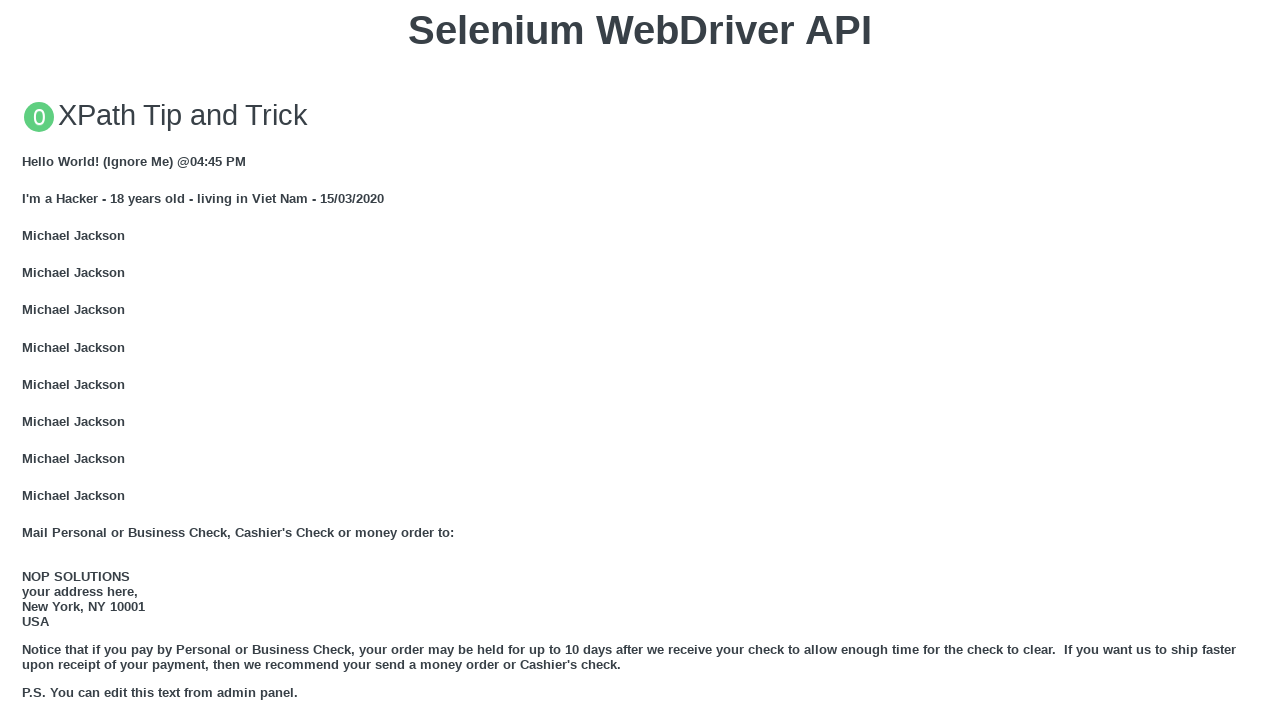

Set up dialog handler to dismiss the confirm dialog
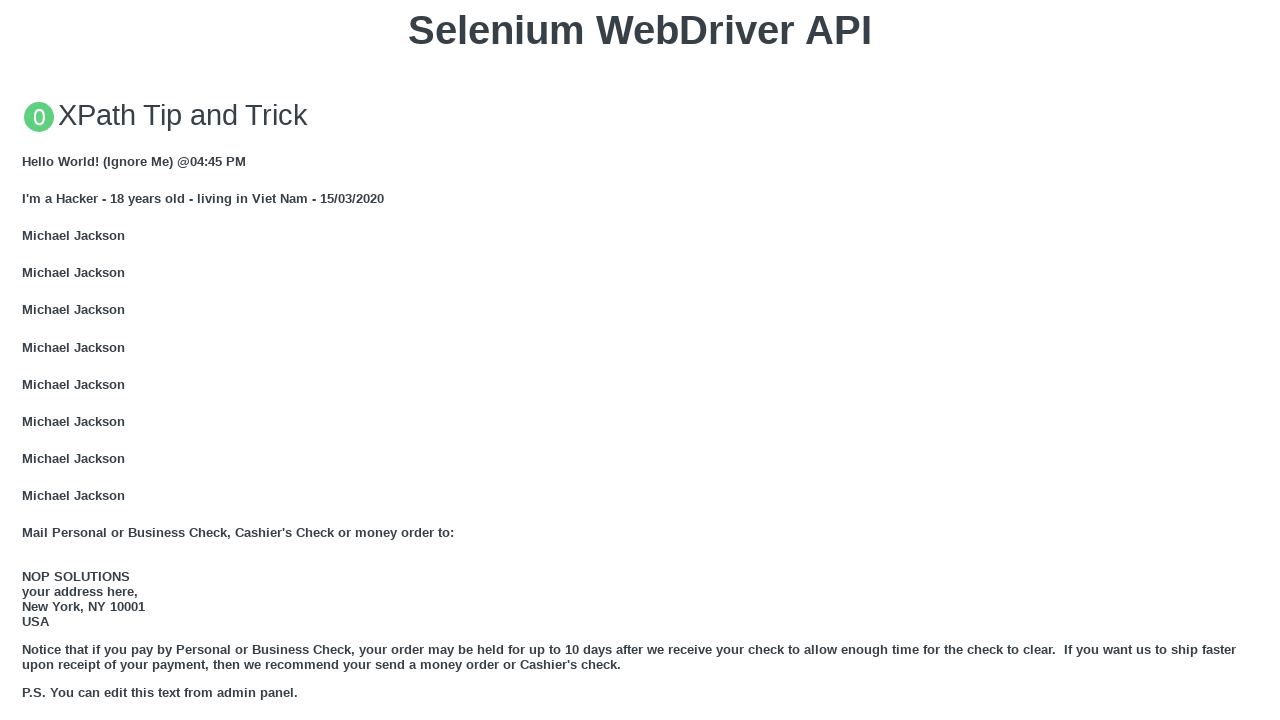

Clicked 'Click for JS Confirm' button to trigger confirm dialog at (640, 360) on xpath=//button[text()='Click for JS Confirm']
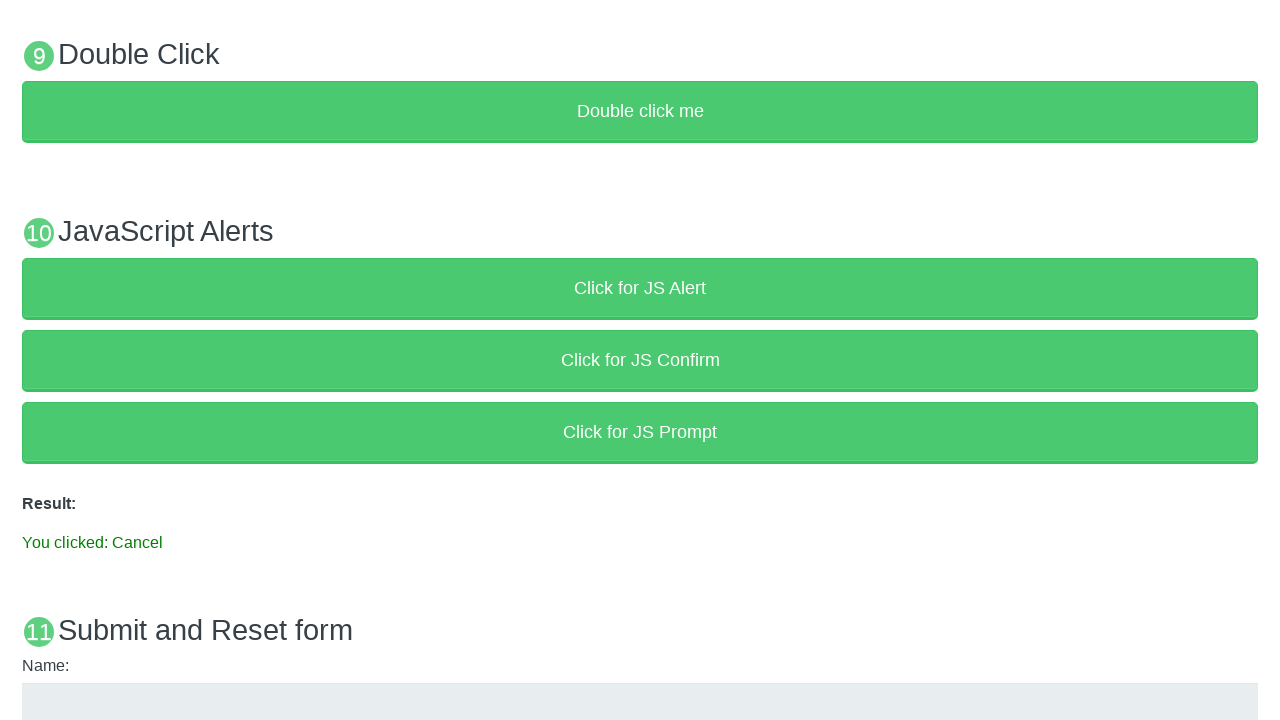

Result message appeared after dismissing confirm dialog
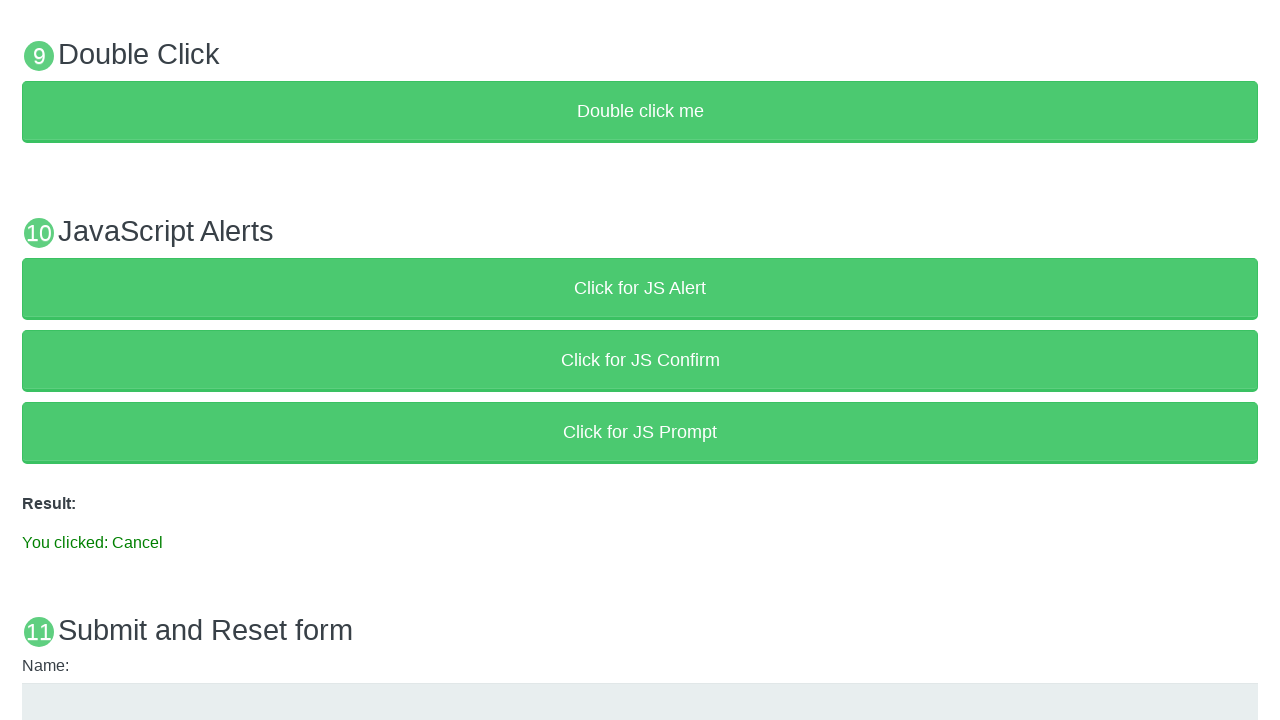

Retrieved result text from page
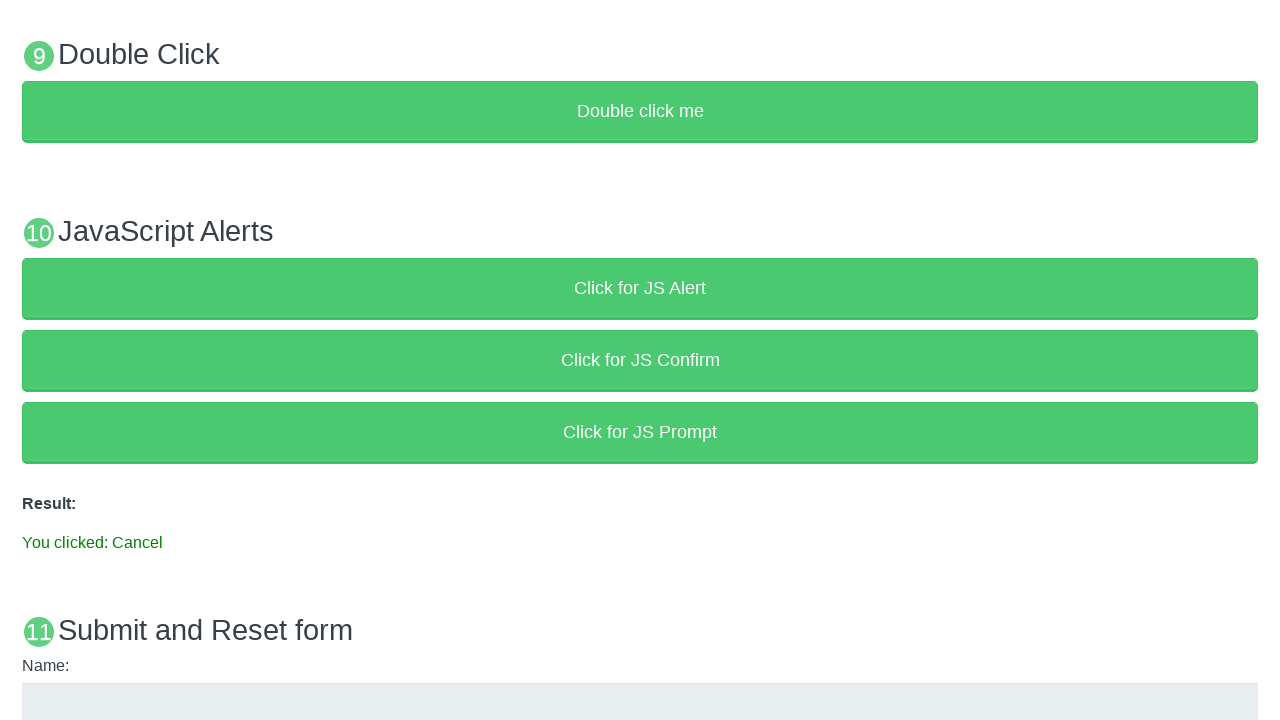

Verified result text is 'You clicked: Cancel'
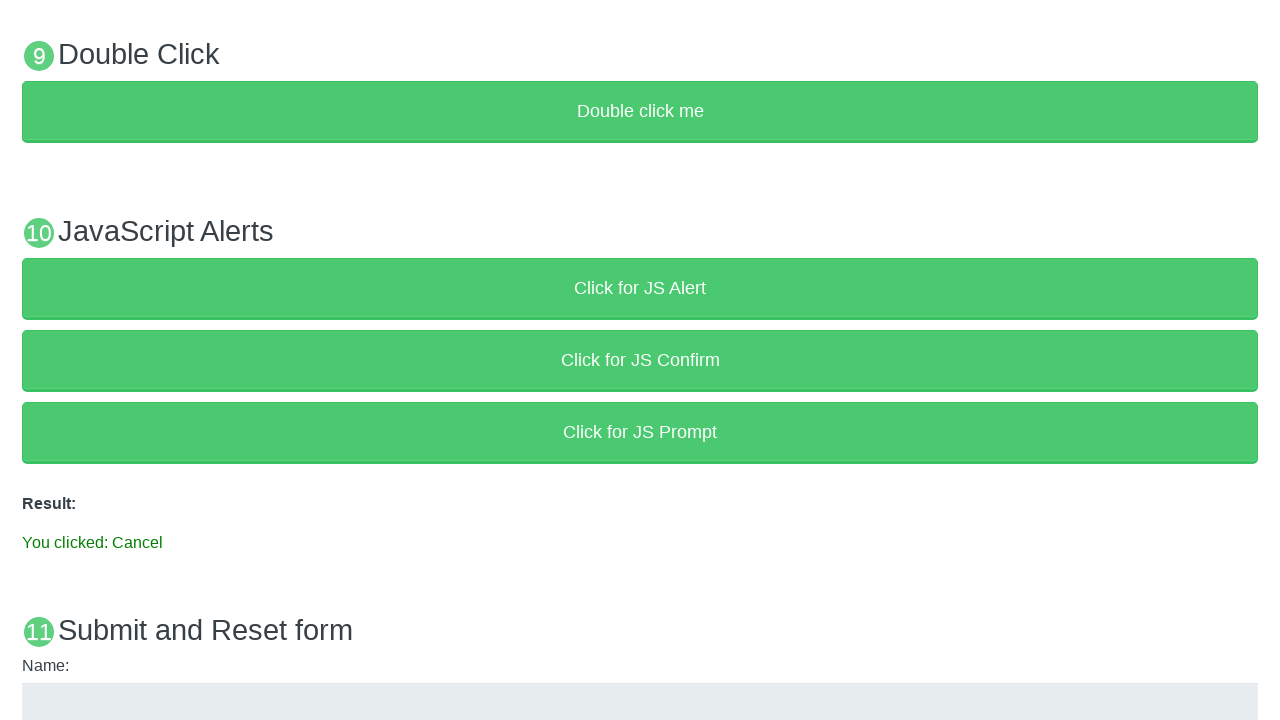

Set up dialog handler to accept the confirm dialog
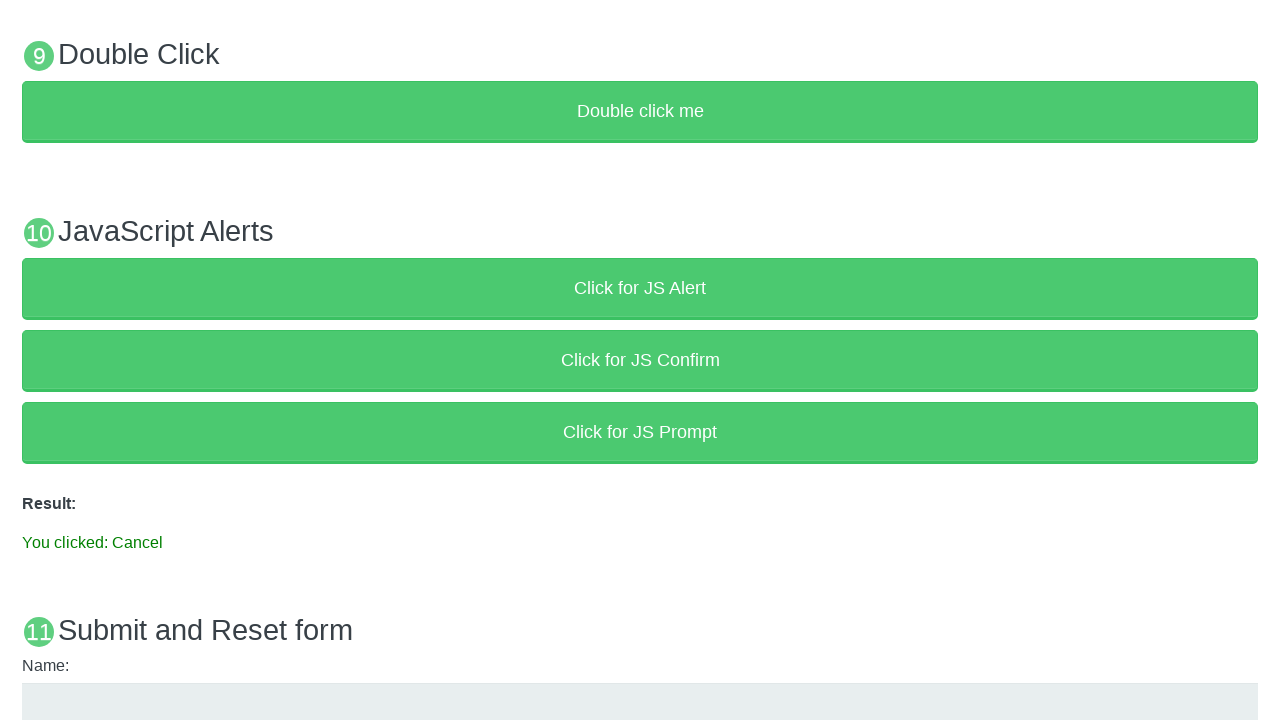

Clicked 'Click for JS Confirm' button again to trigger confirm dialog at (640, 360) on xpath=//button[text()='Click for JS Confirm']
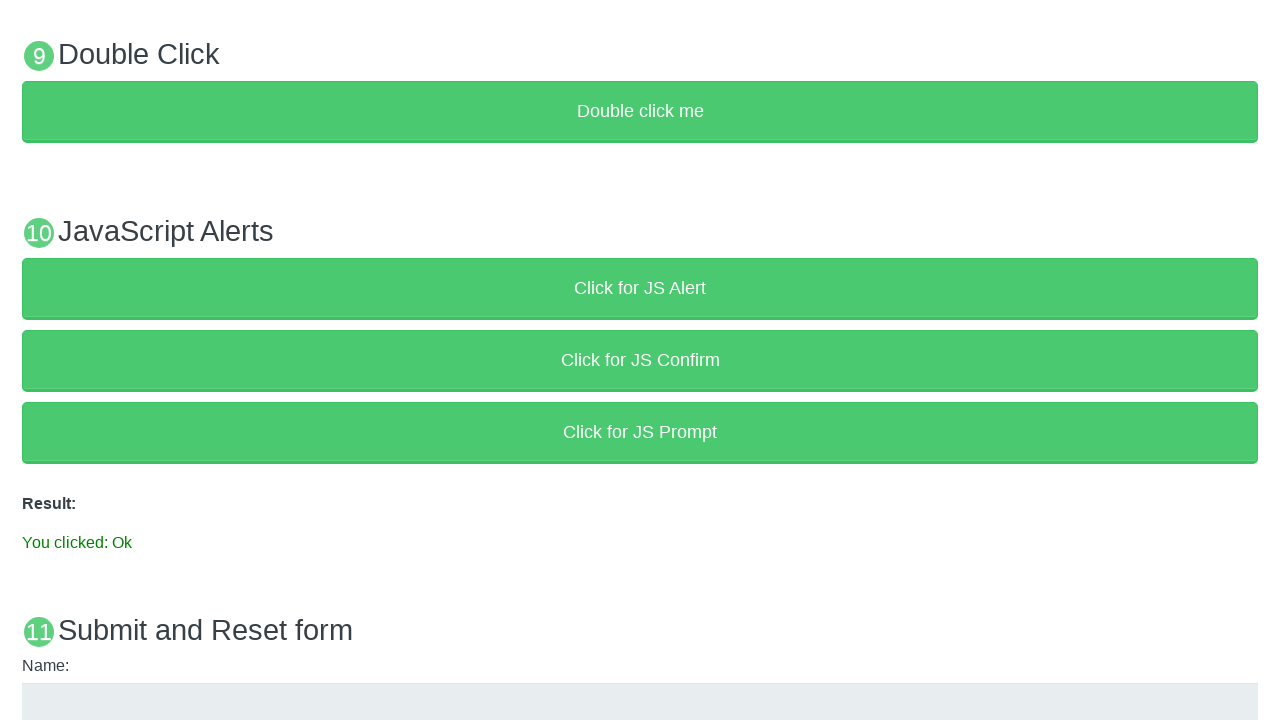

Waited 500ms for result message to update
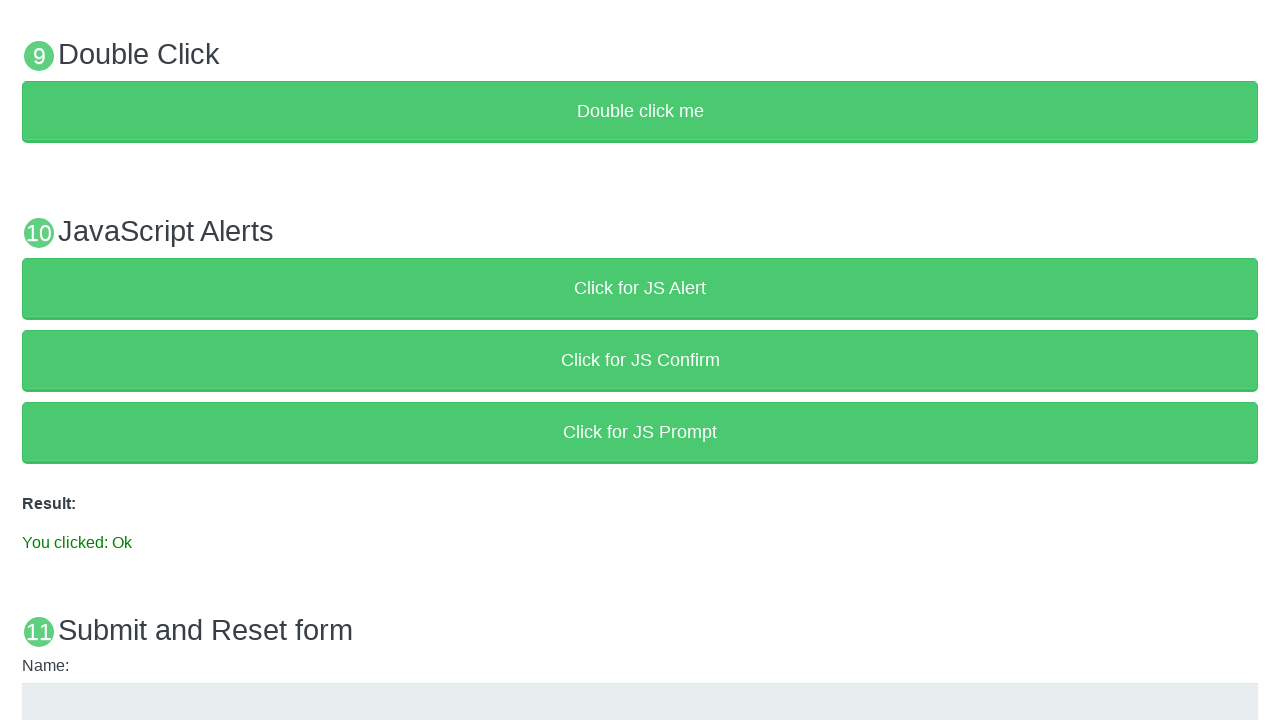

Retrieved updated result text from page
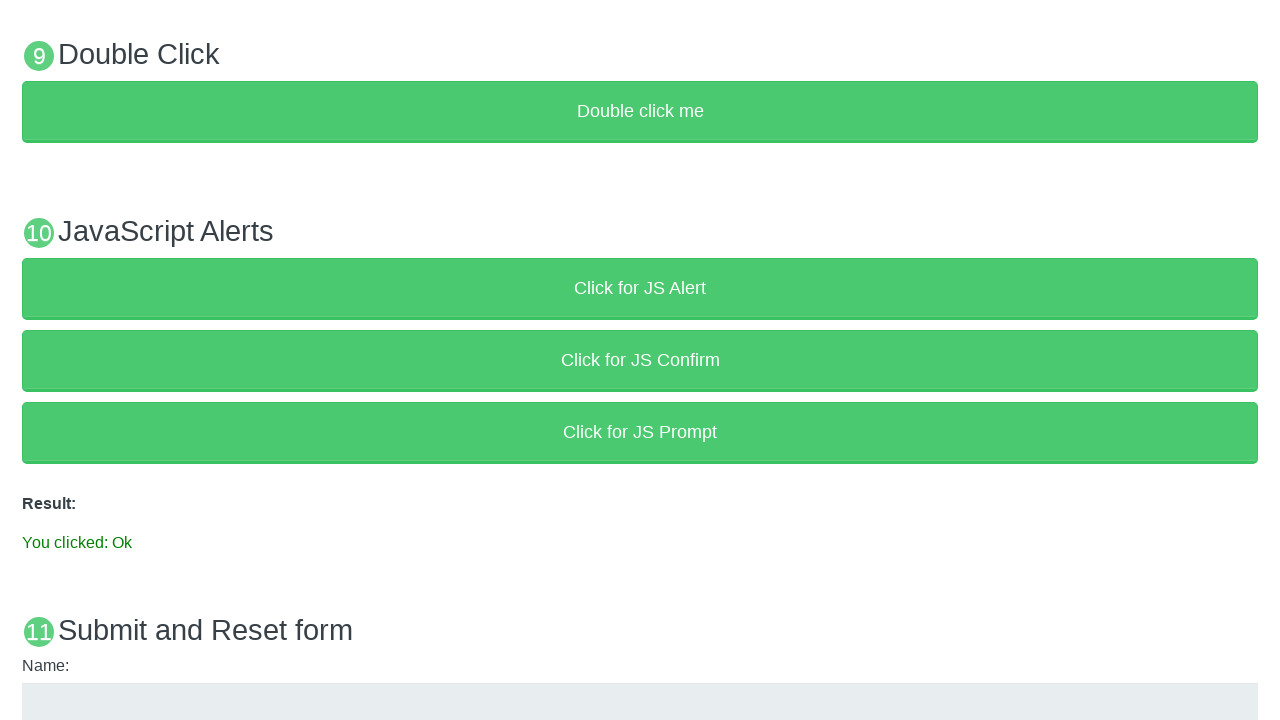

Verified result text is 'You clicked: Ok'
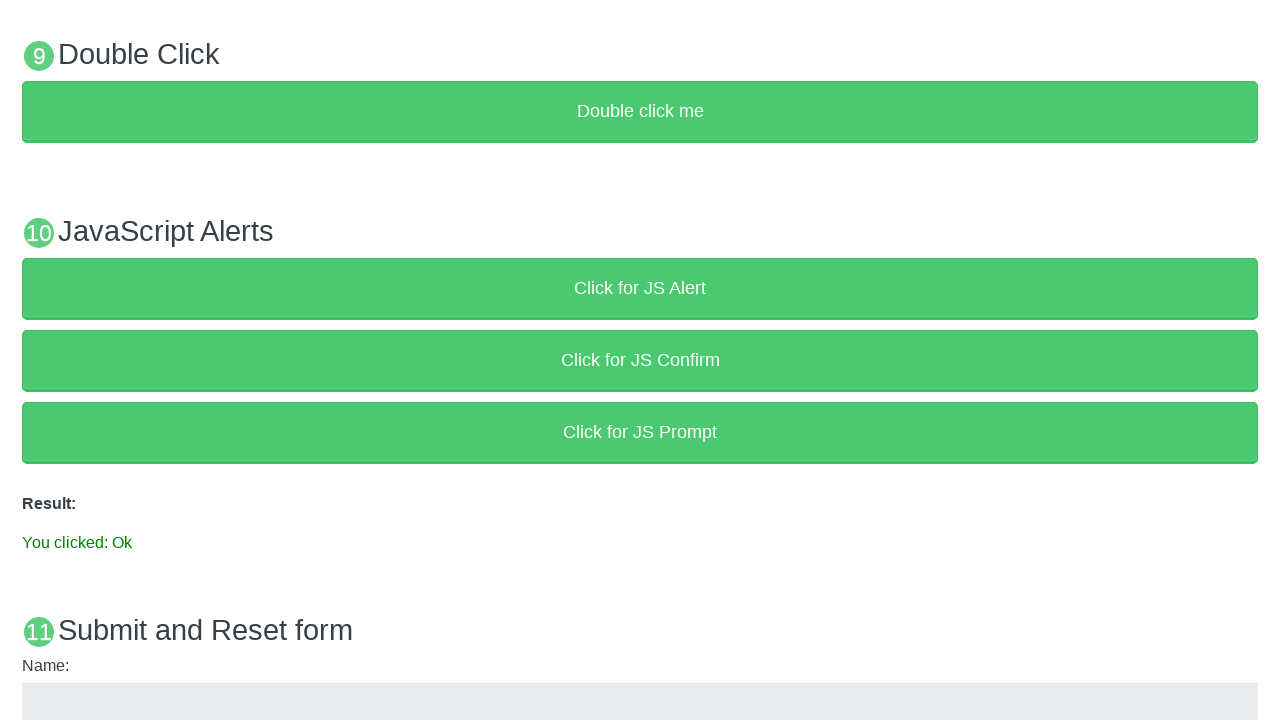

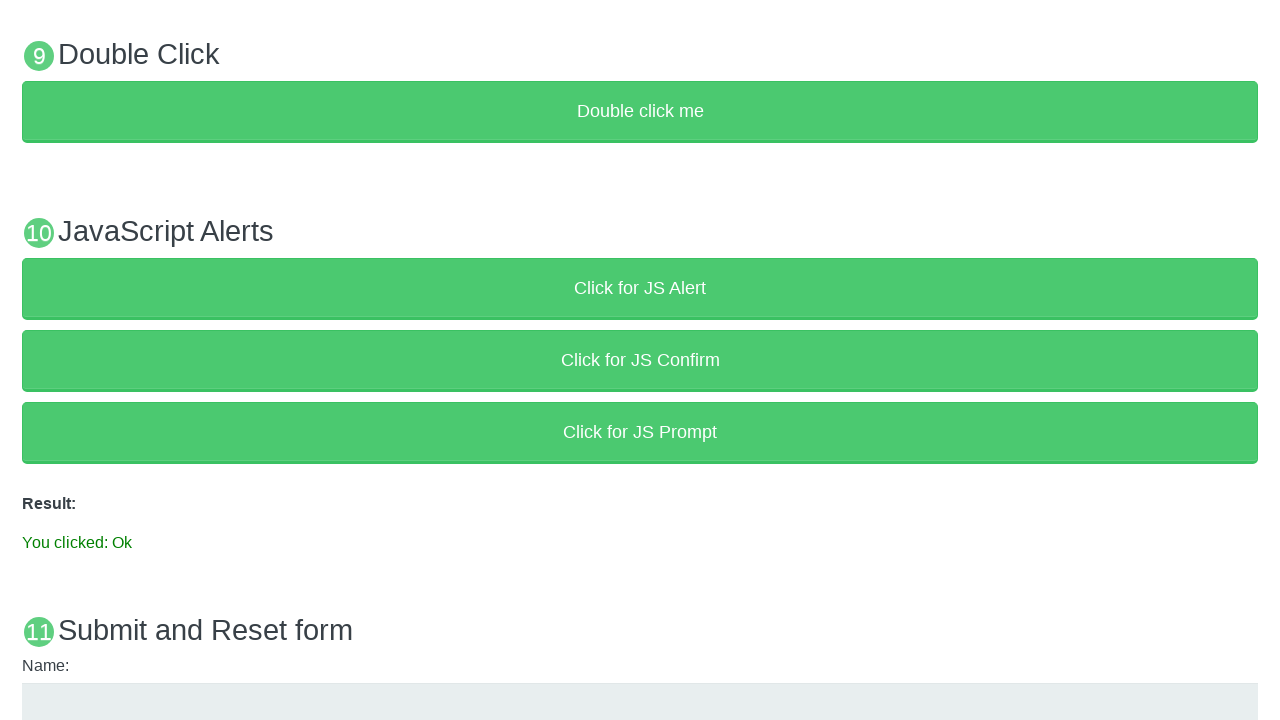